Tests registration form by filling in first name and email fields (skipping last name), then submitting the form and verifying success message

Starting URL: http://suninjuly.github.io/registration2.html

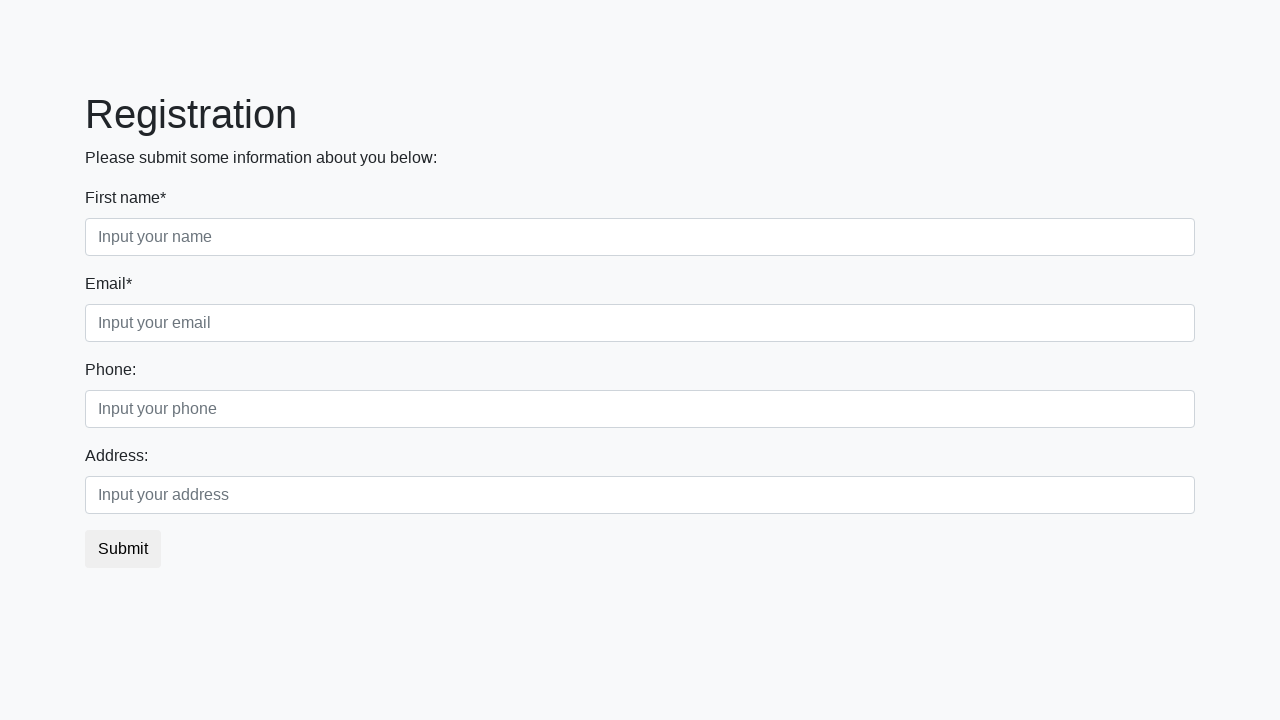

Filled first name field with 'Ivan' on //input[@class='form-control first']
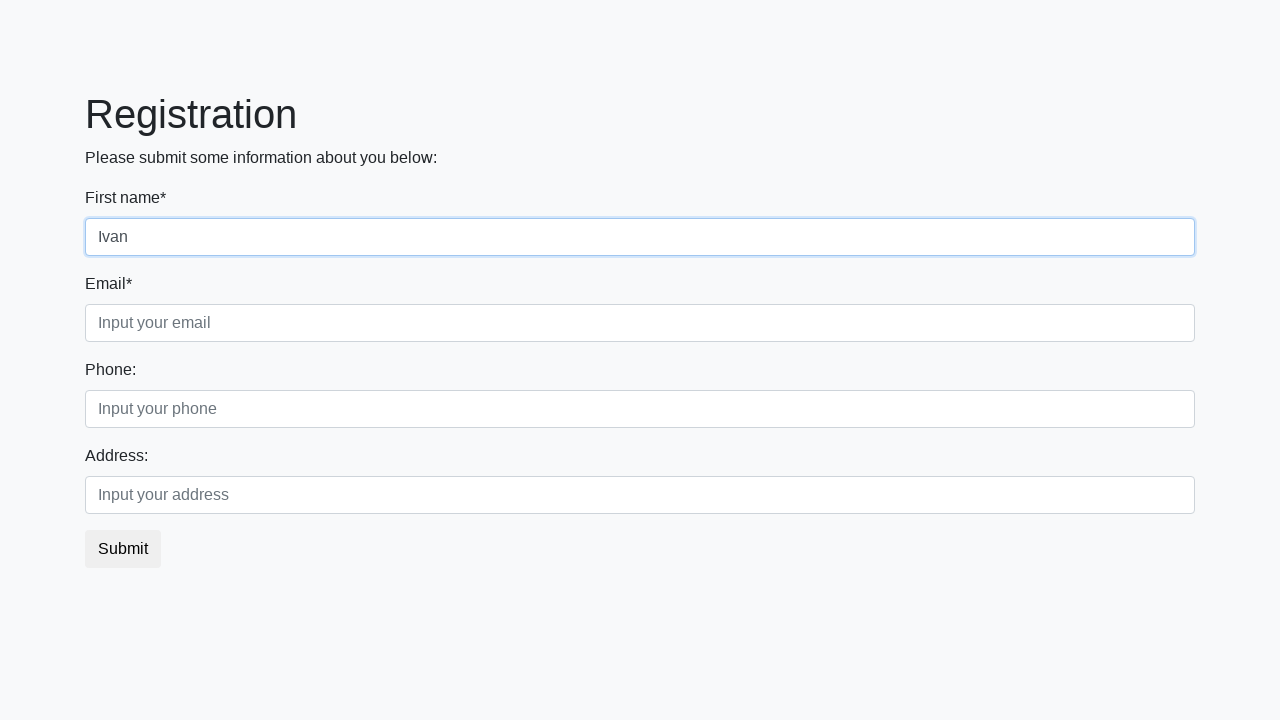

Filled email field with 'test@mail.ru' on //input[@class='form-control third']
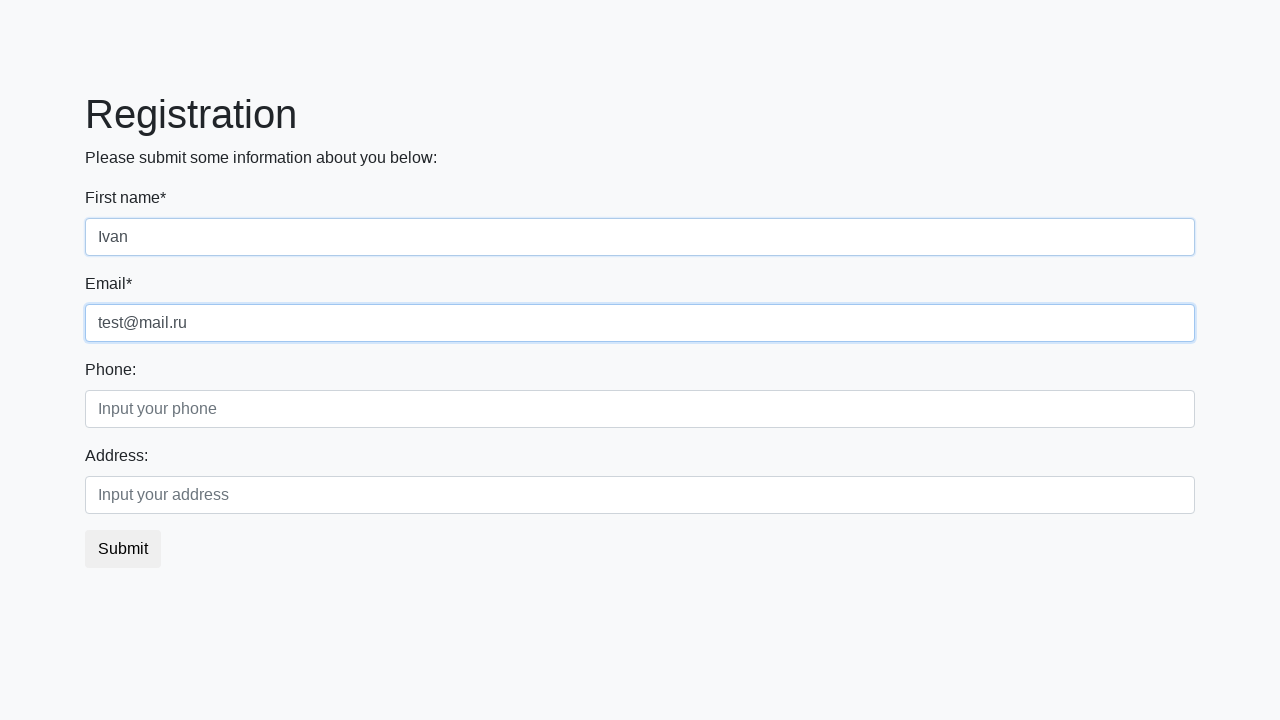

Clicked submit button to register at (123, 549) on button.btn
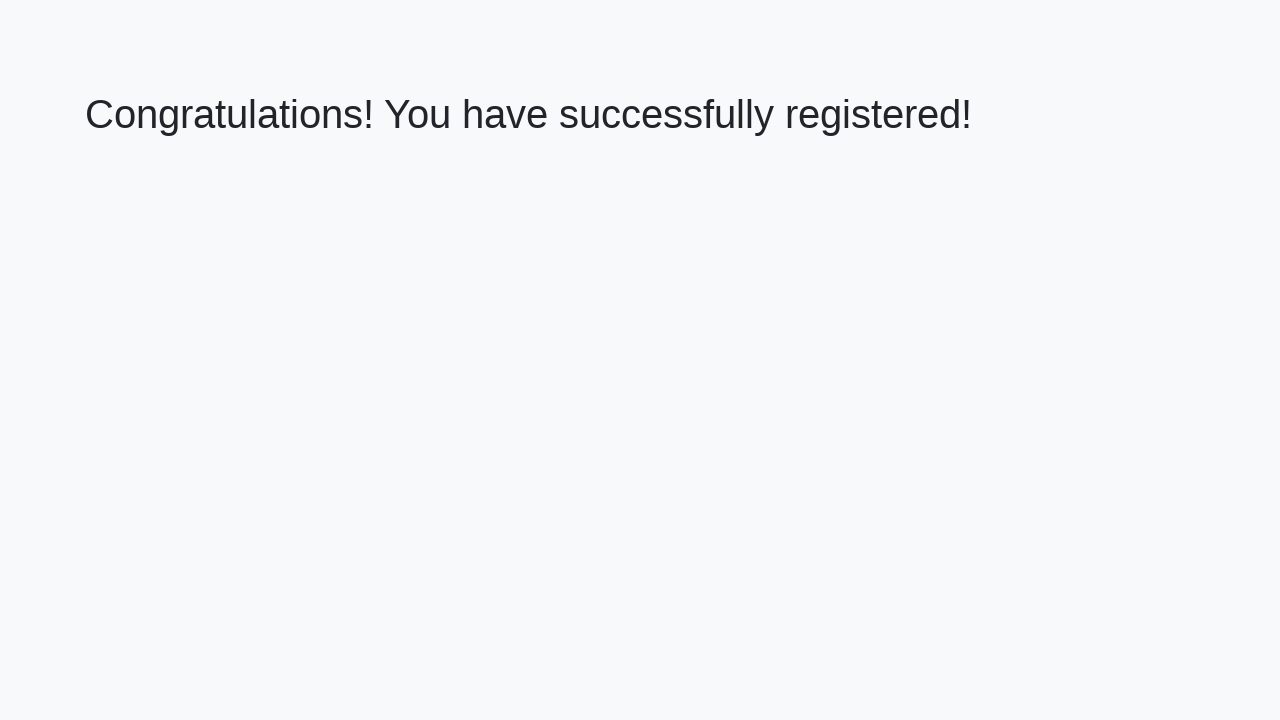

Success message heading loaded
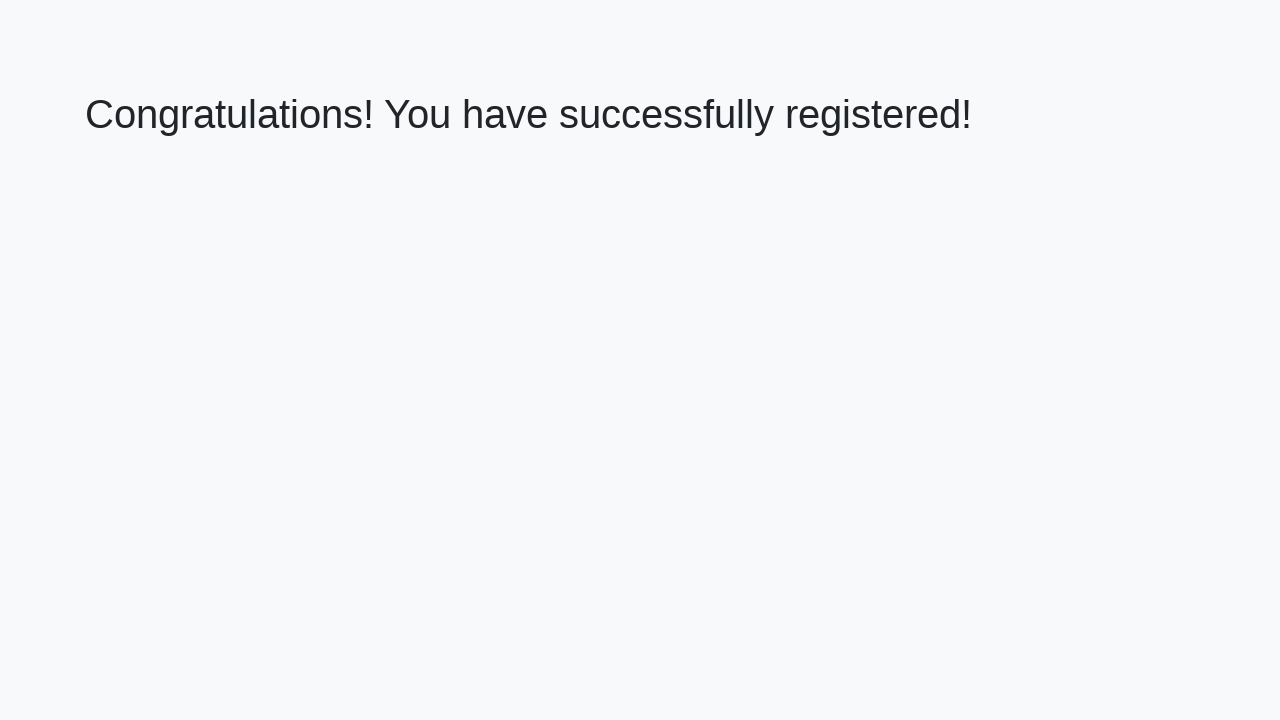

Retrieved success message text: 'Congratulations! You have successfully registered!'
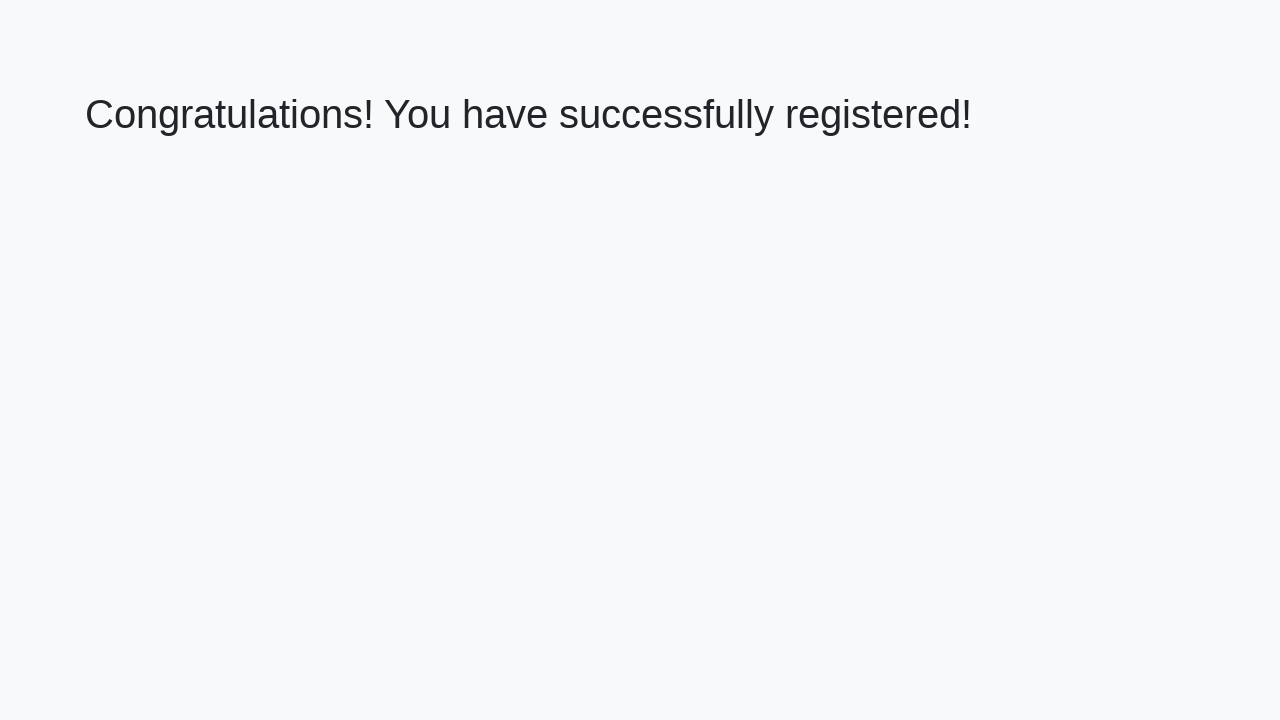

Verified success message matches expected text
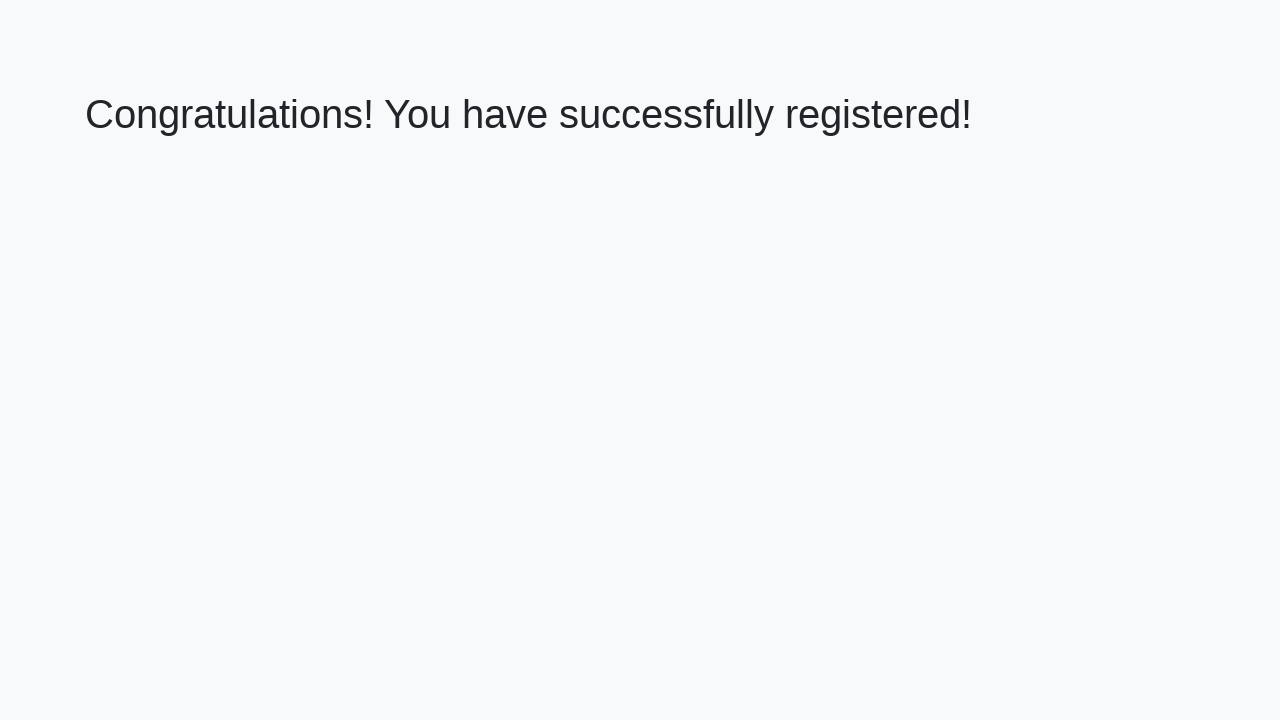

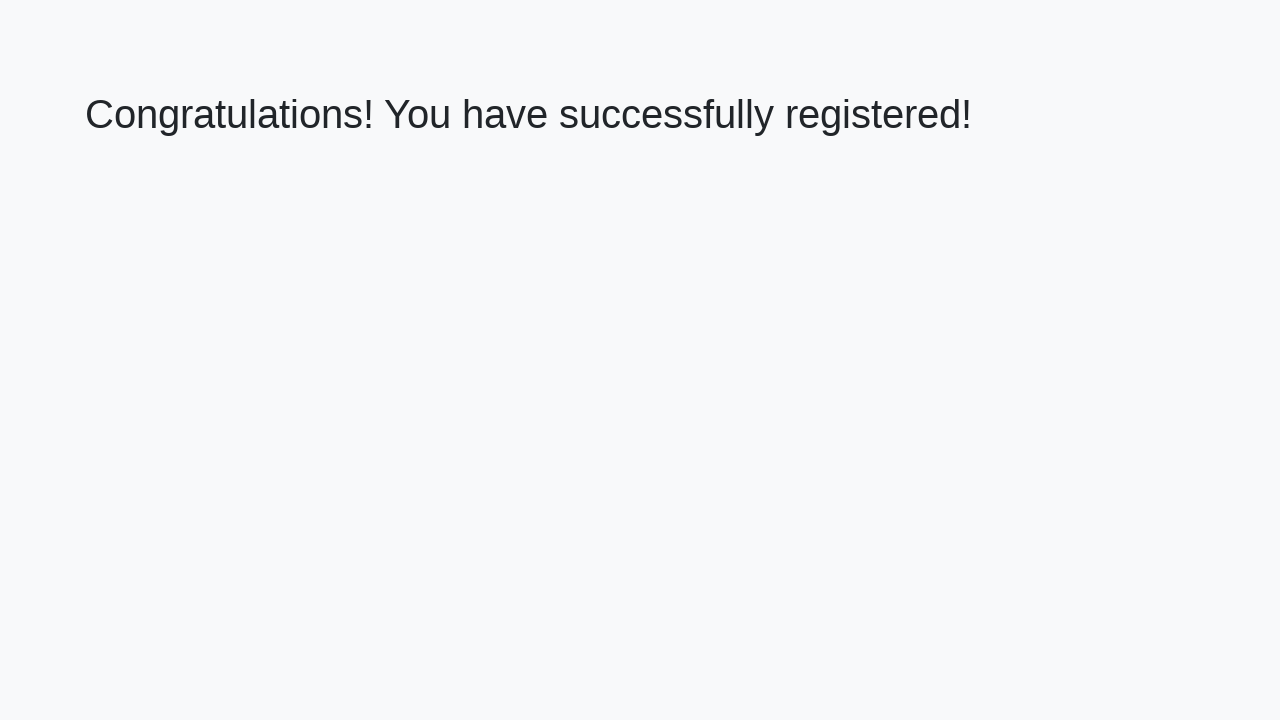